Tests that the Gündem (Agenda) page loads correctly by verifying the URL contains /gundem and checking for a heading containing "Gündem"

Starting URL: https://egundem.com/gundem

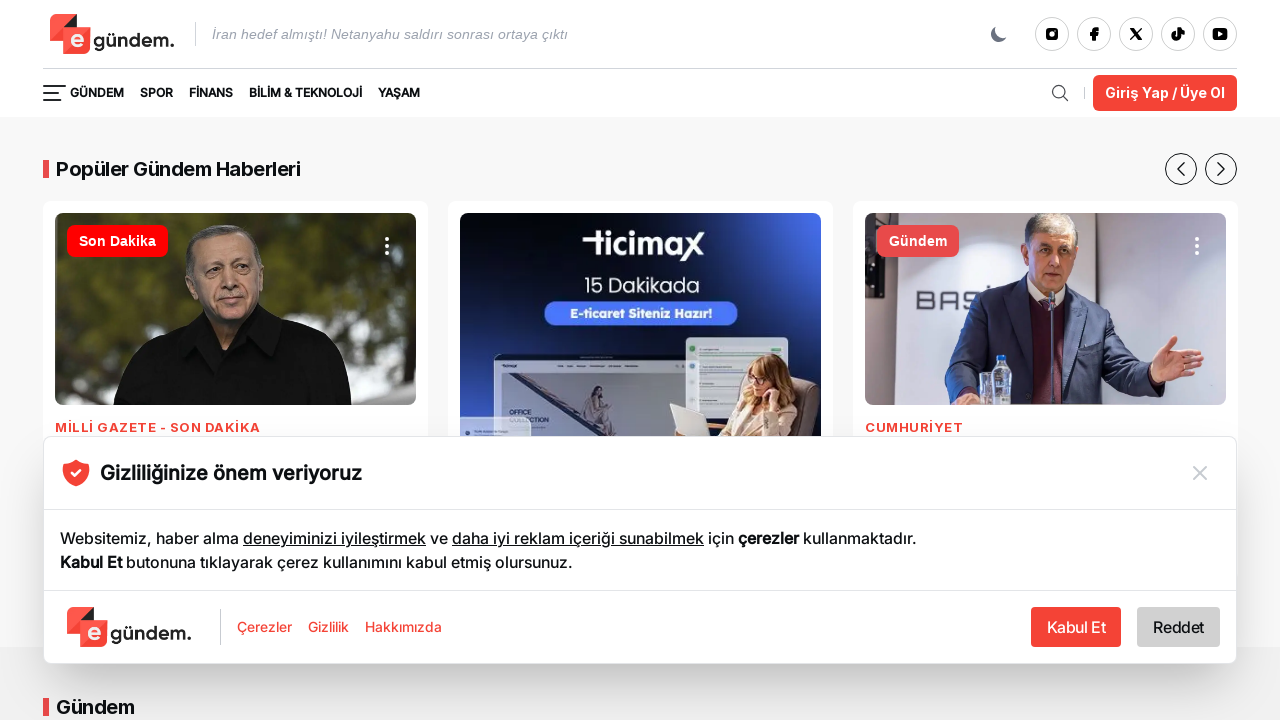

Verified URL contains /gundem path
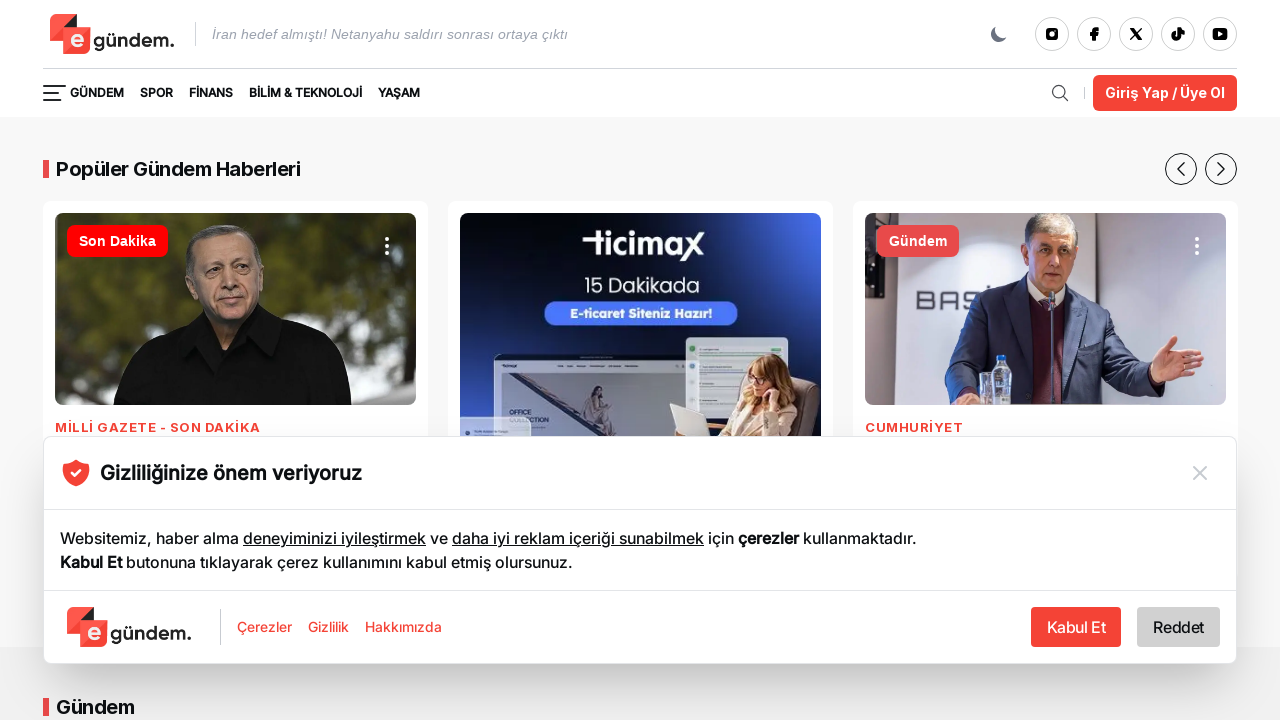

Gündem page heading loaded successfully
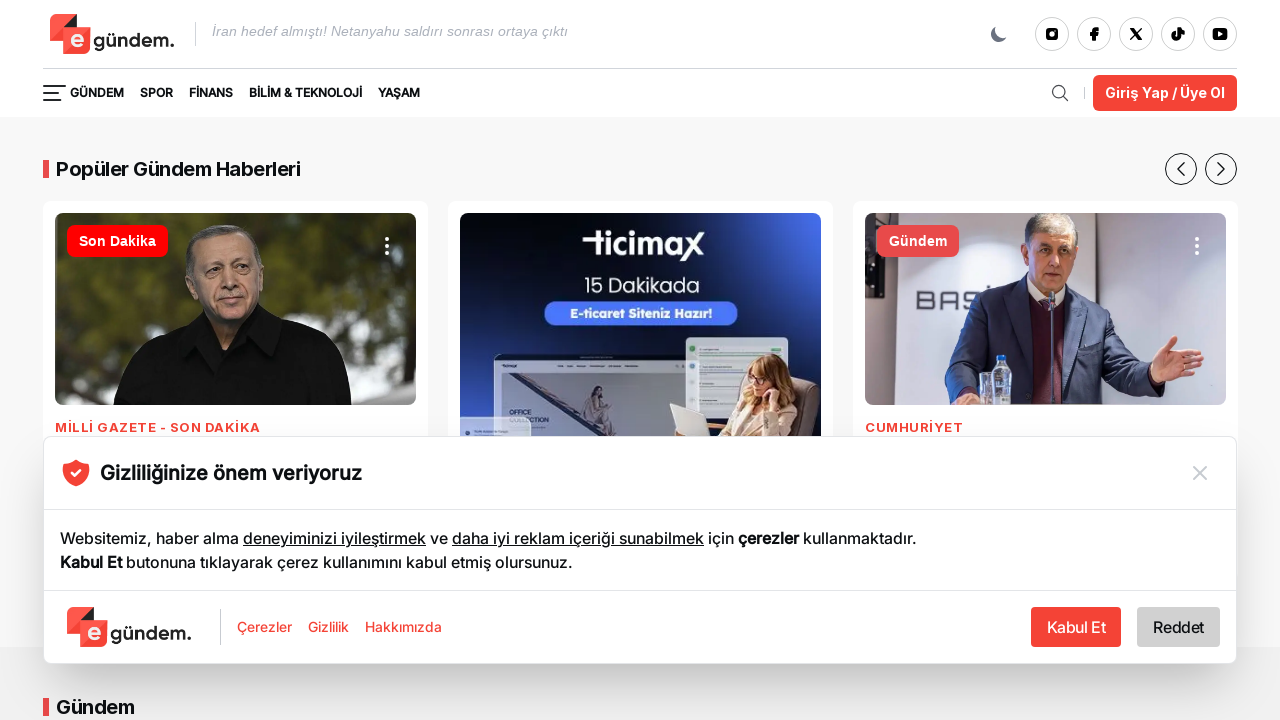

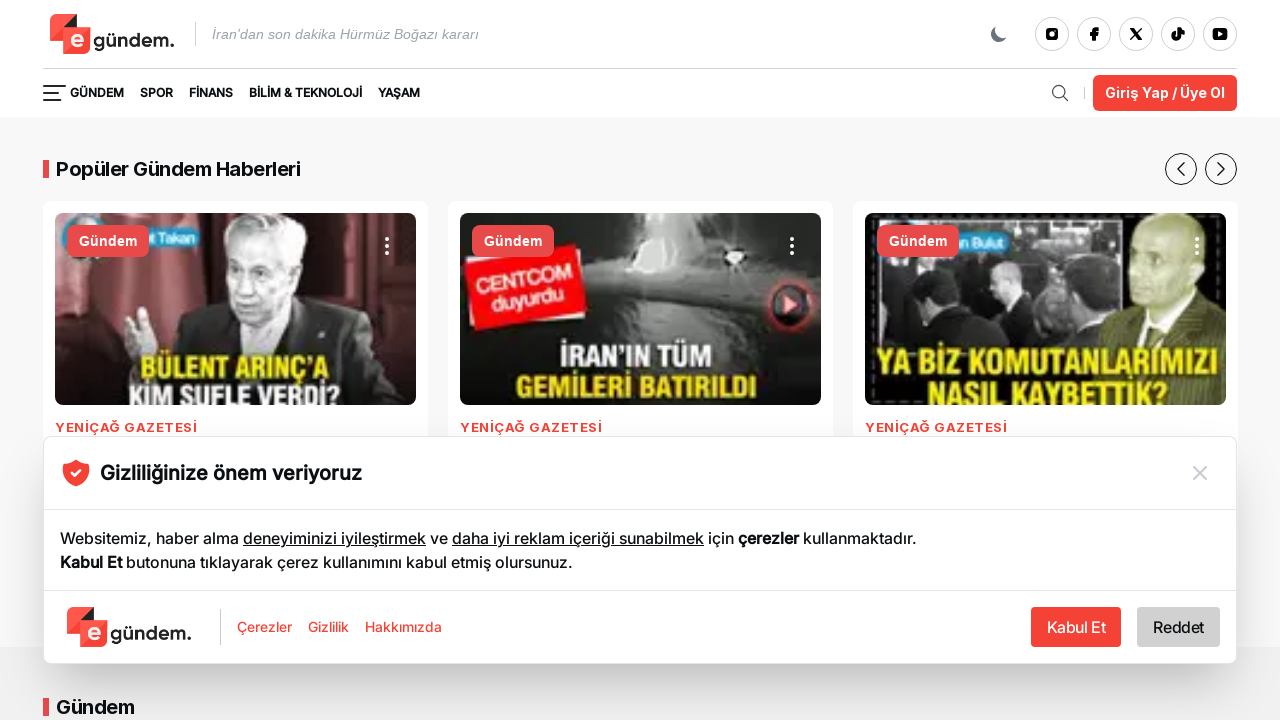